Simple navigation test that opens the WebKit.org website and verifies the page loads successfully.

Starting URL: https://webkit.org

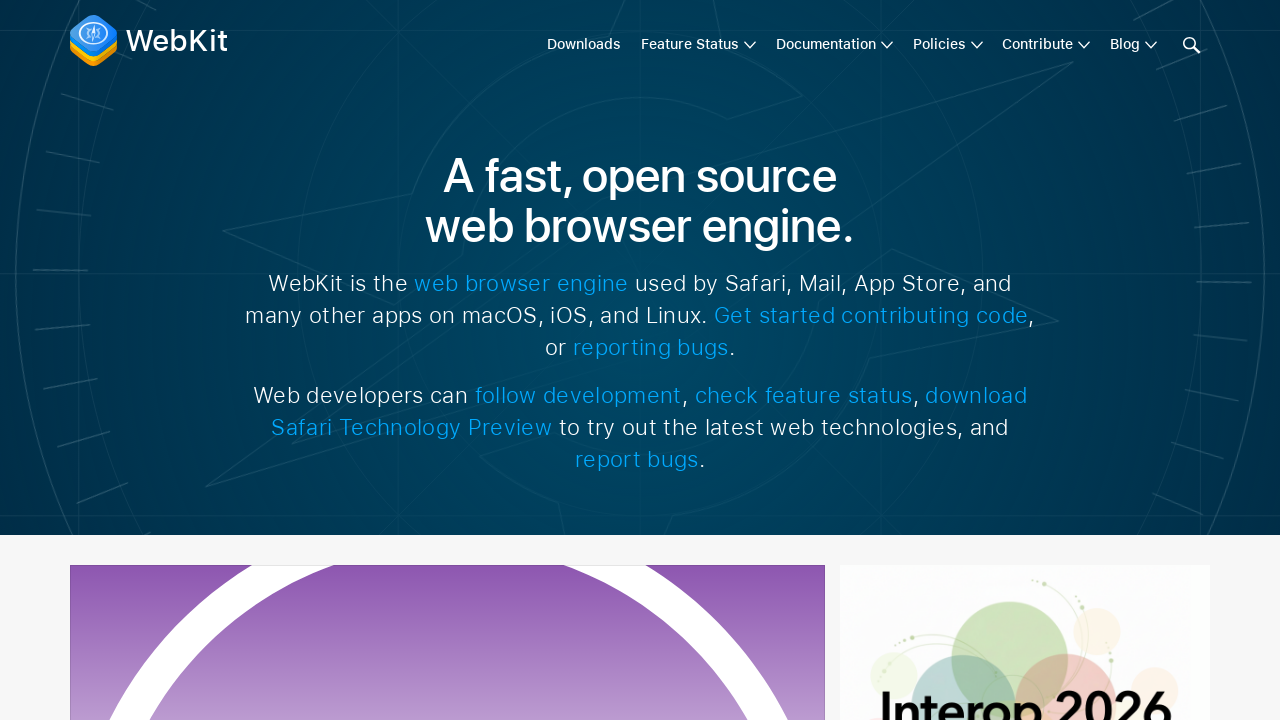

Waited for page to reach domcontentloaded state
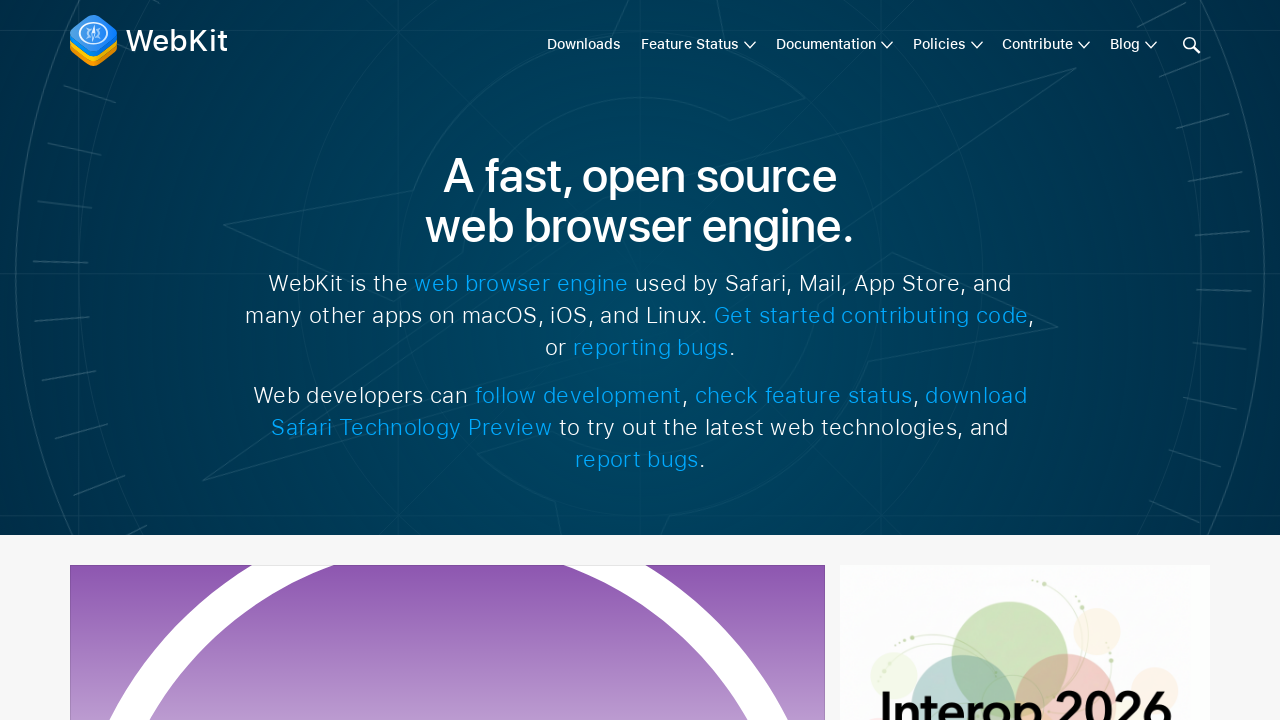

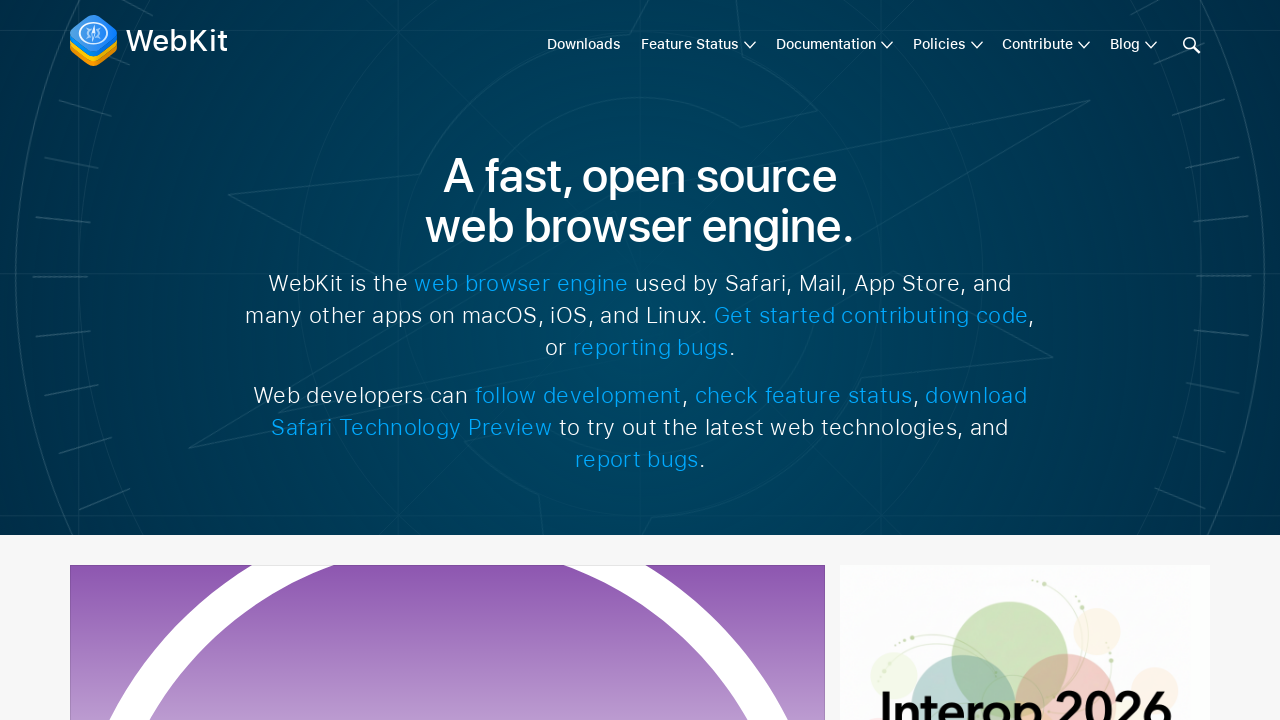